Tests that the account number field has a 12-character input limit by entering 20 characters and verifying only 12 are accepted

Starting URL: https://b2c.passport.rt.ru/auth/realms/b2c/protocol/openid-connect/auth?client_id=account_b2c&redirect_uri=https://b2c.passport.rt.ru/account_b2c/login&response_type=code&scope=openid

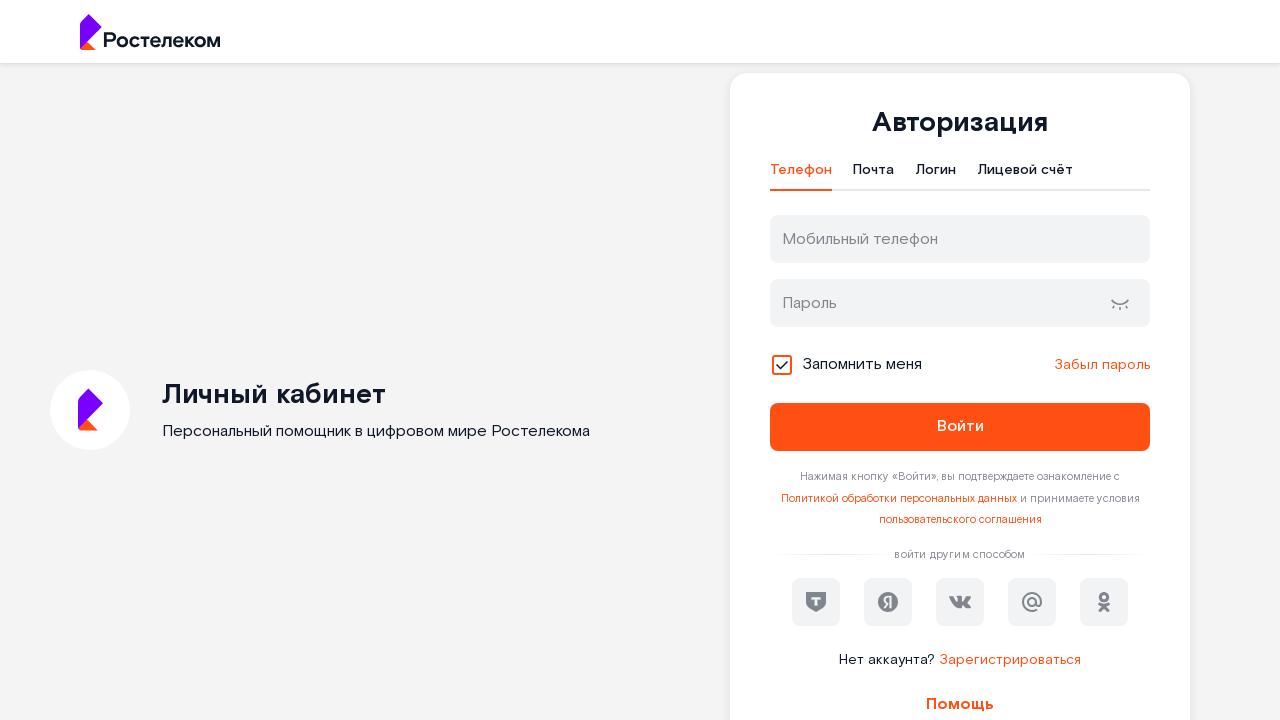

Account number tab button is present and loaded
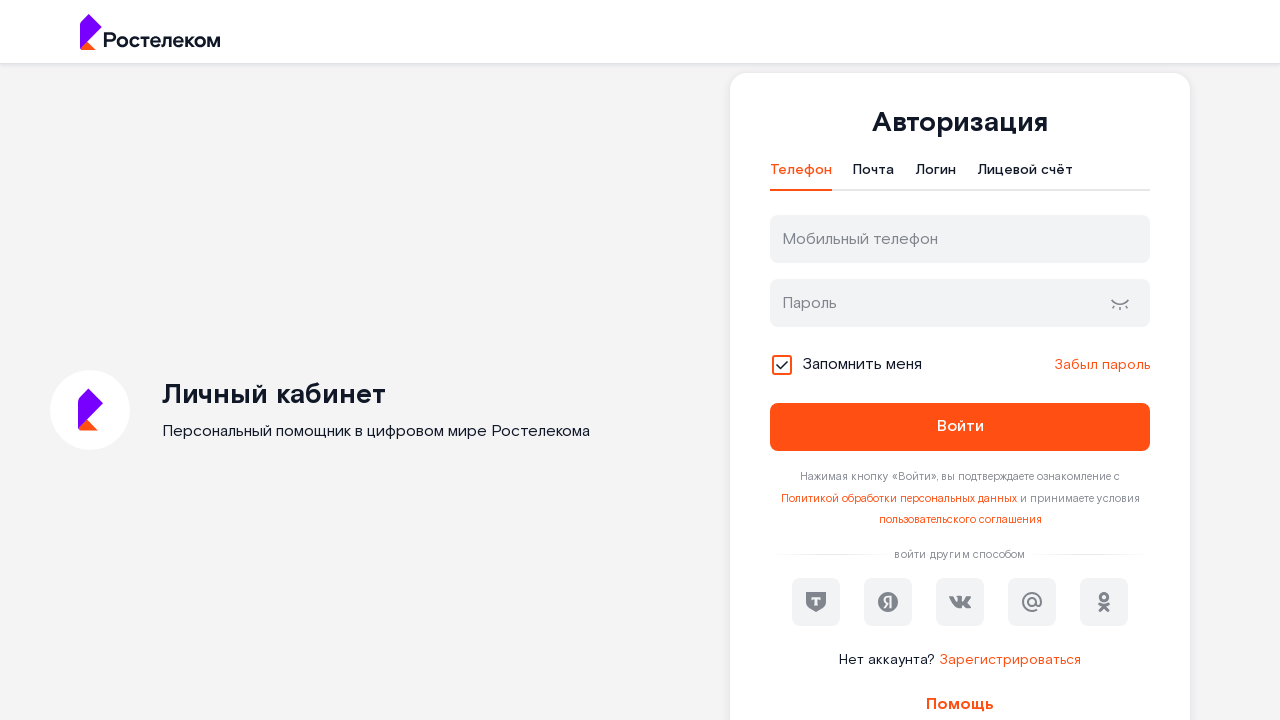

Clicked on account number tab at (1025, 175) on #t-btn-tab-ls
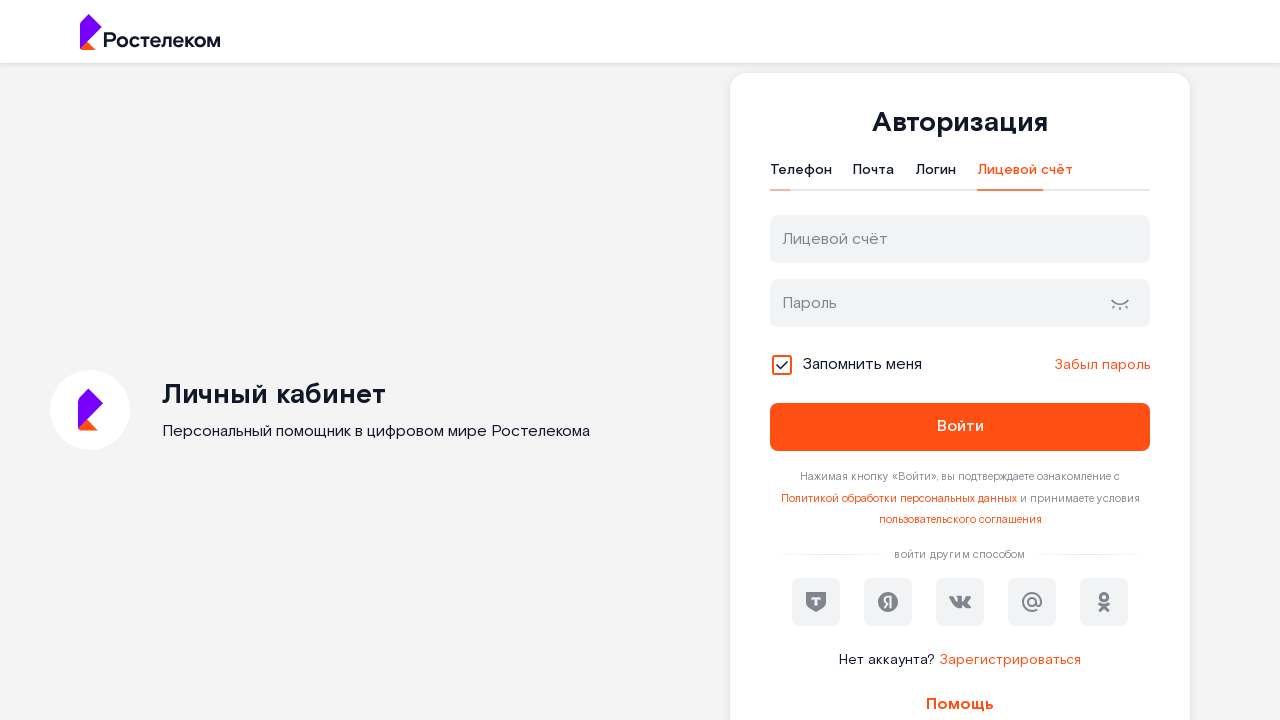

Entered 20 characters into account number field on #username
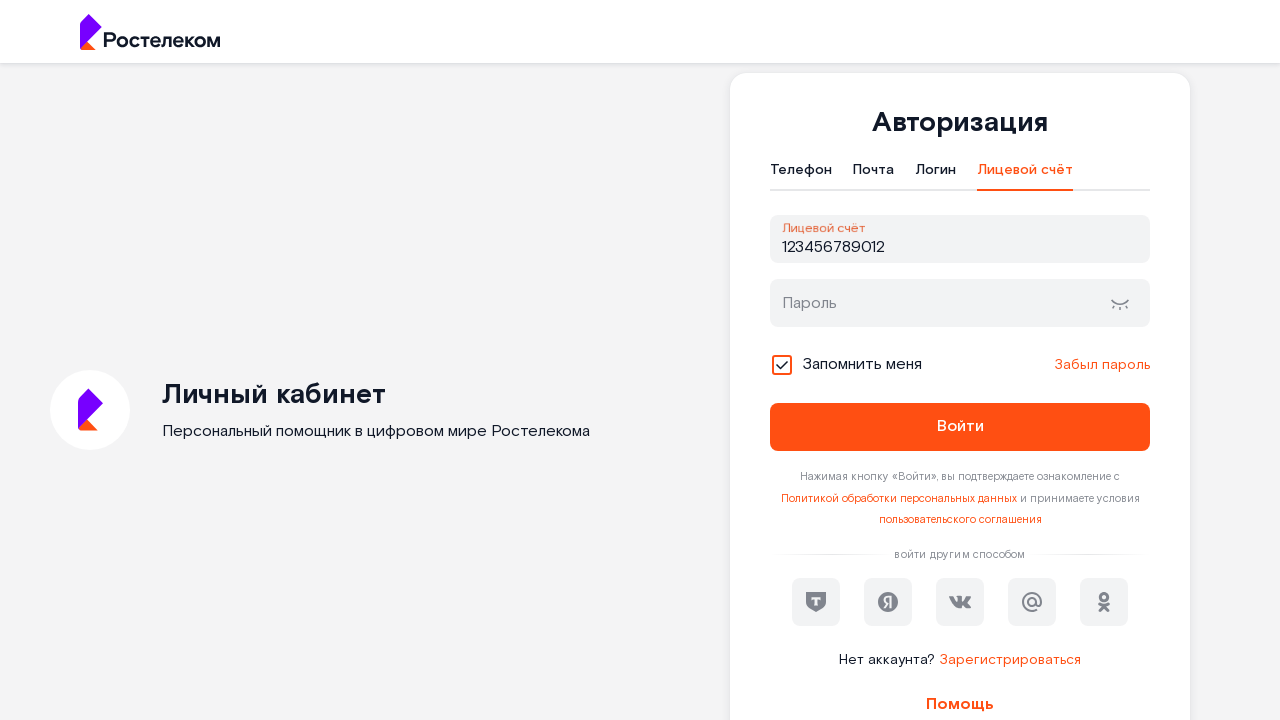

Retrieved account number field value: '123456789012'
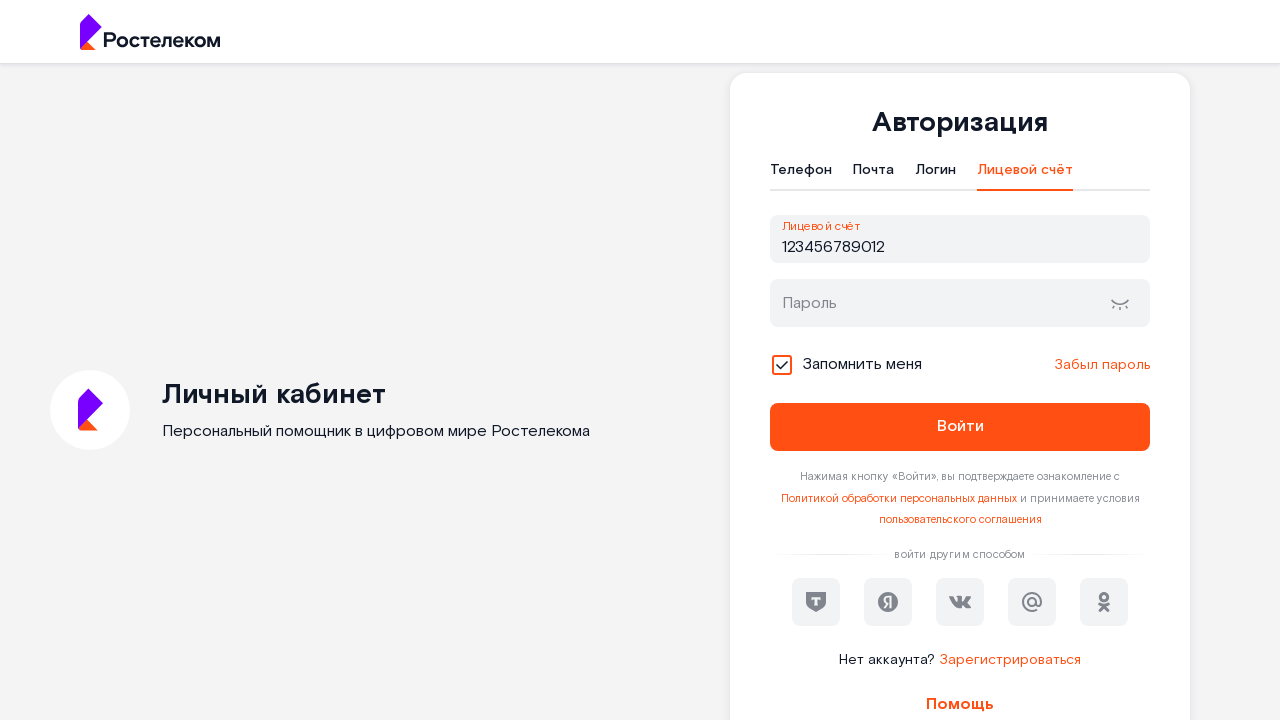

Verified account number field accepted only 12 characters (input limit enforced)
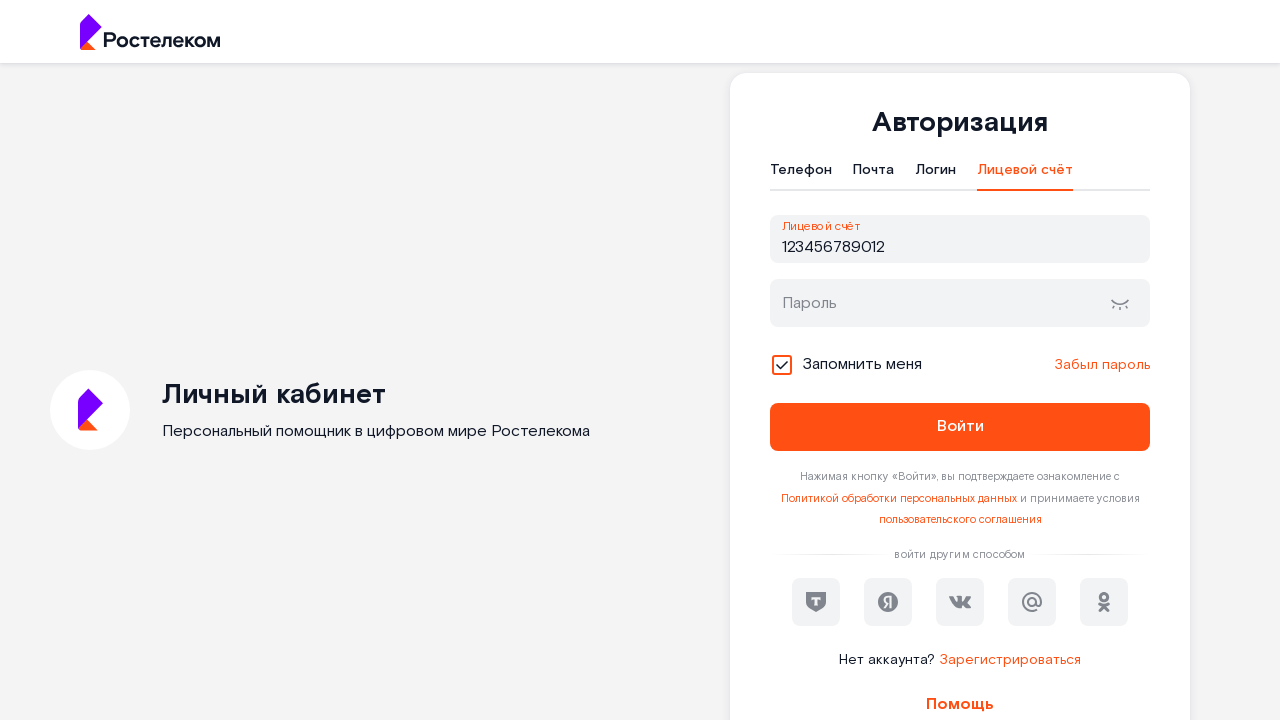

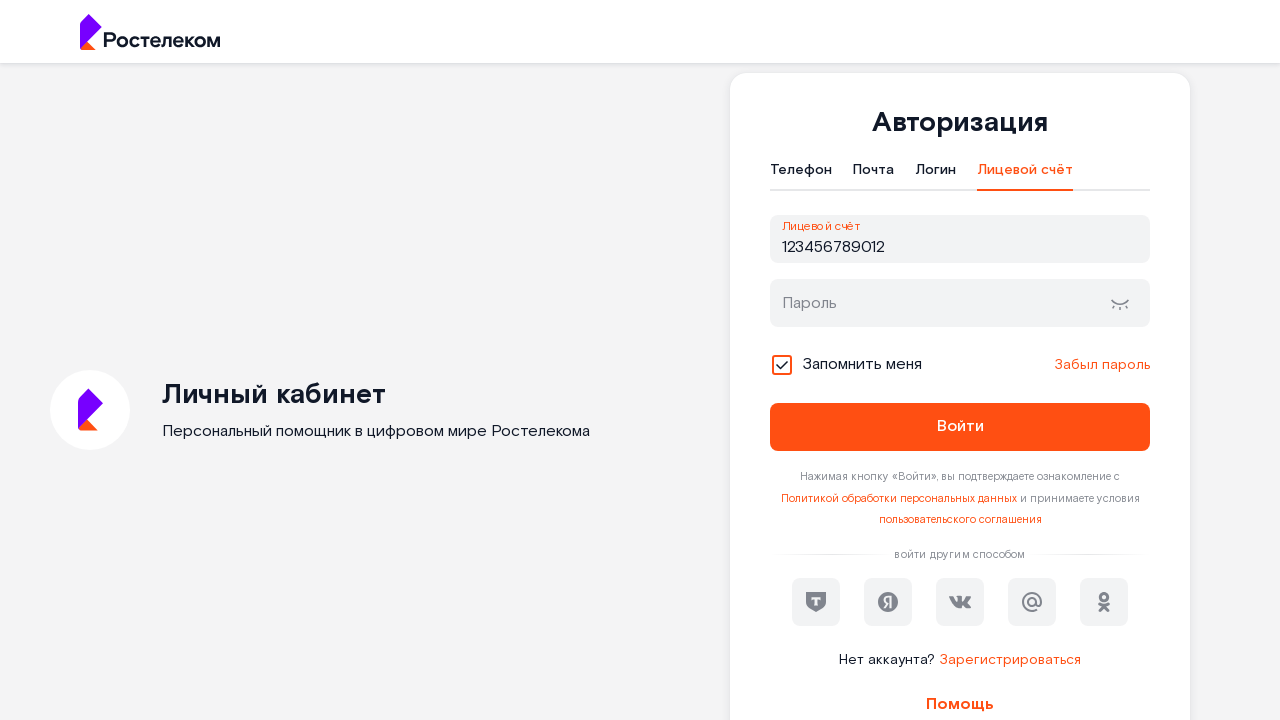